Tests opening a popup window by clicking on a link that triggers a new popup window on the omayo test page

Starting URL: https://omayo.blogspot.com/

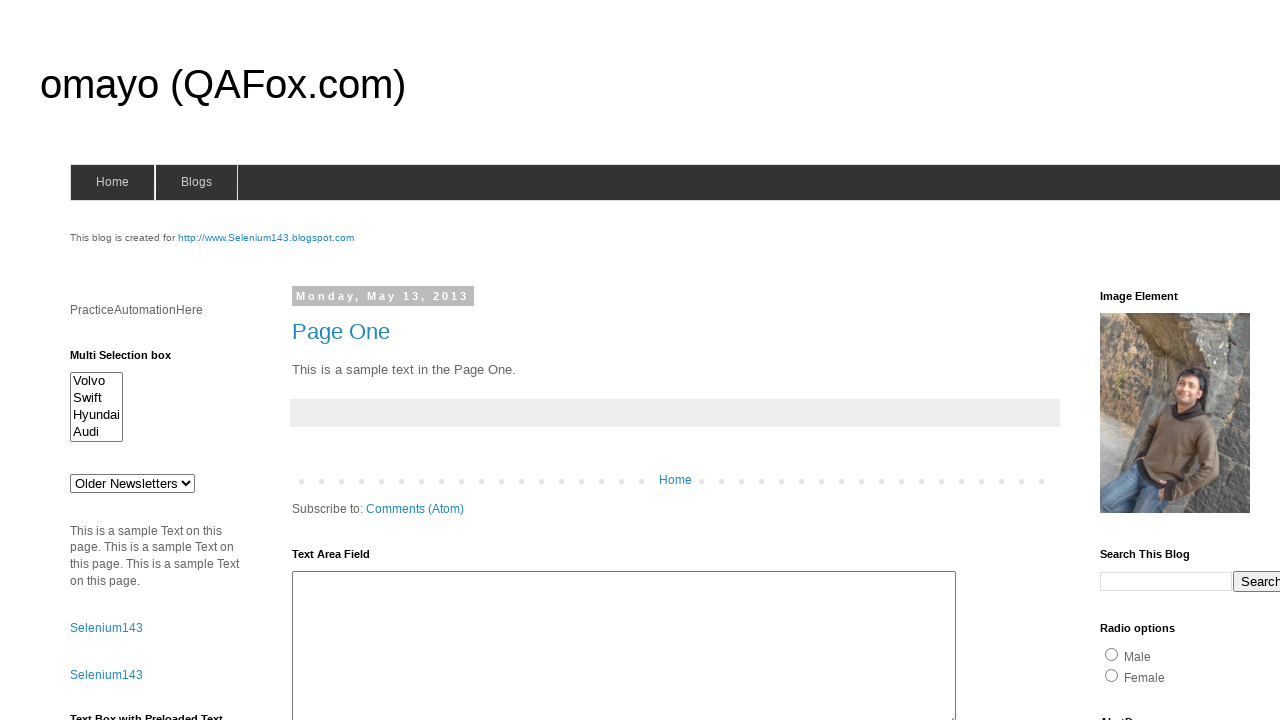

Clicked link to open popup window at (132, 360) on xpath=//a[text()='Open a popup window']
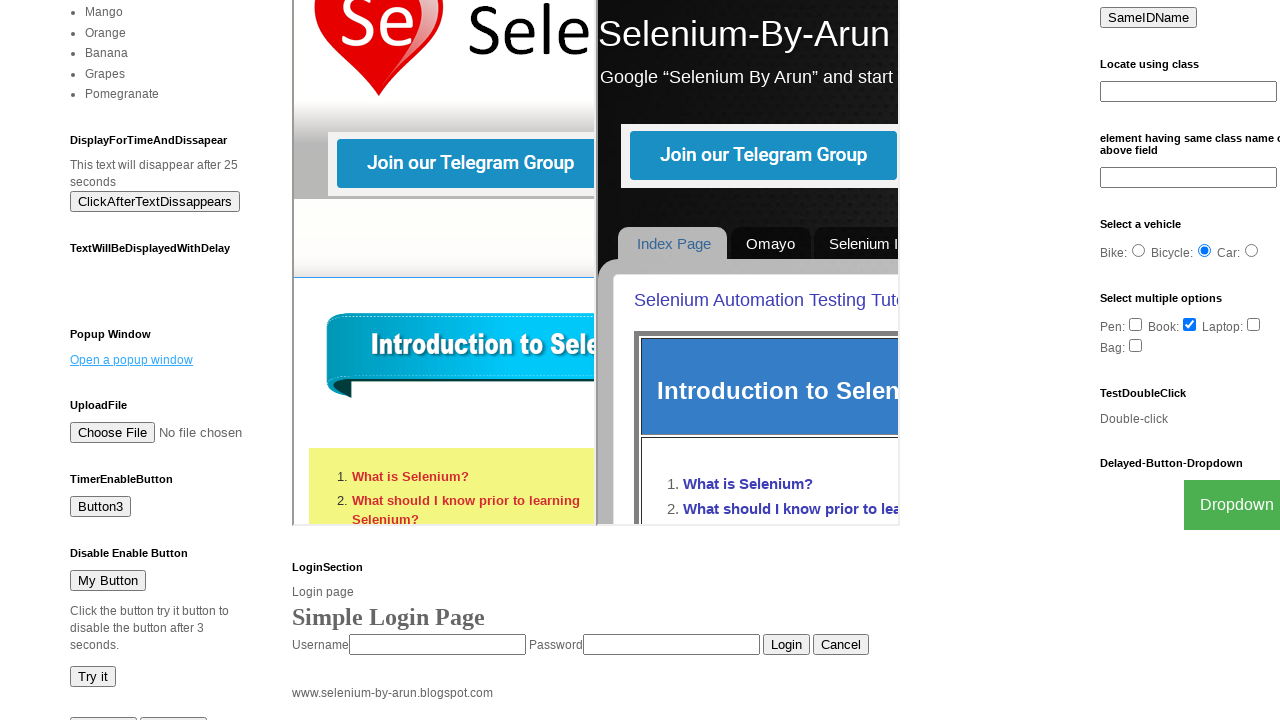

Waited 1 second for popup to open
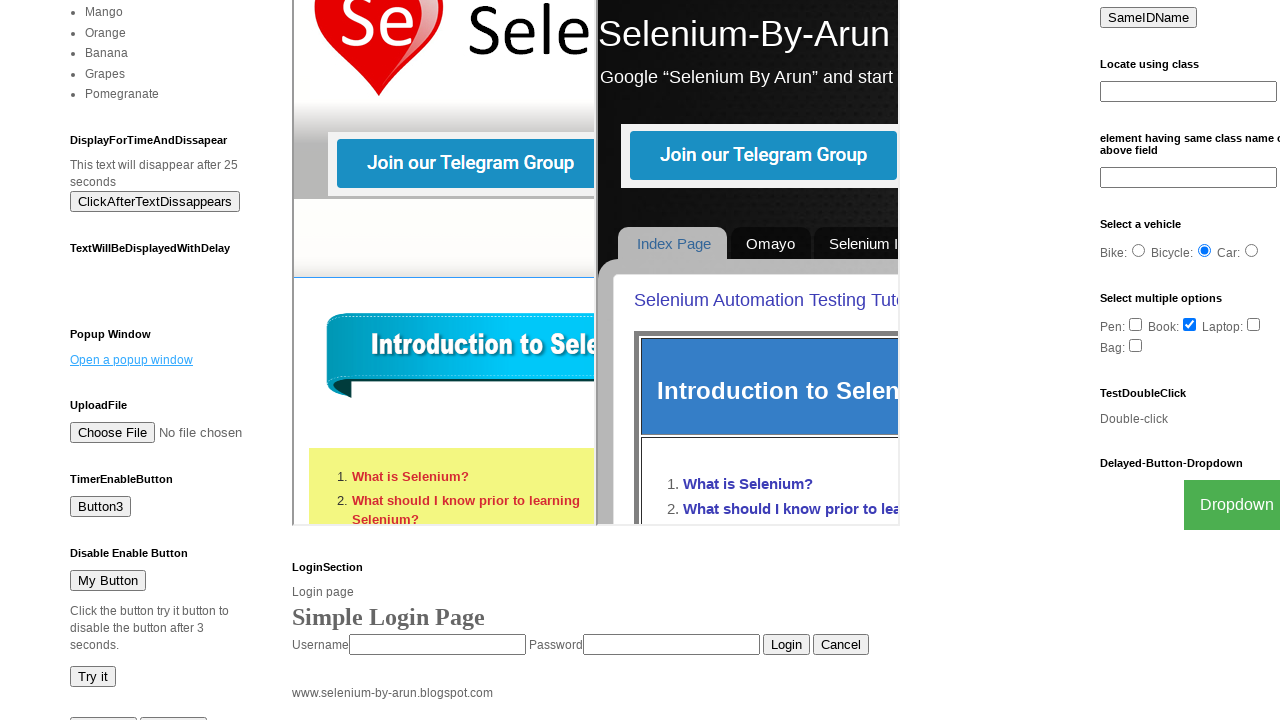

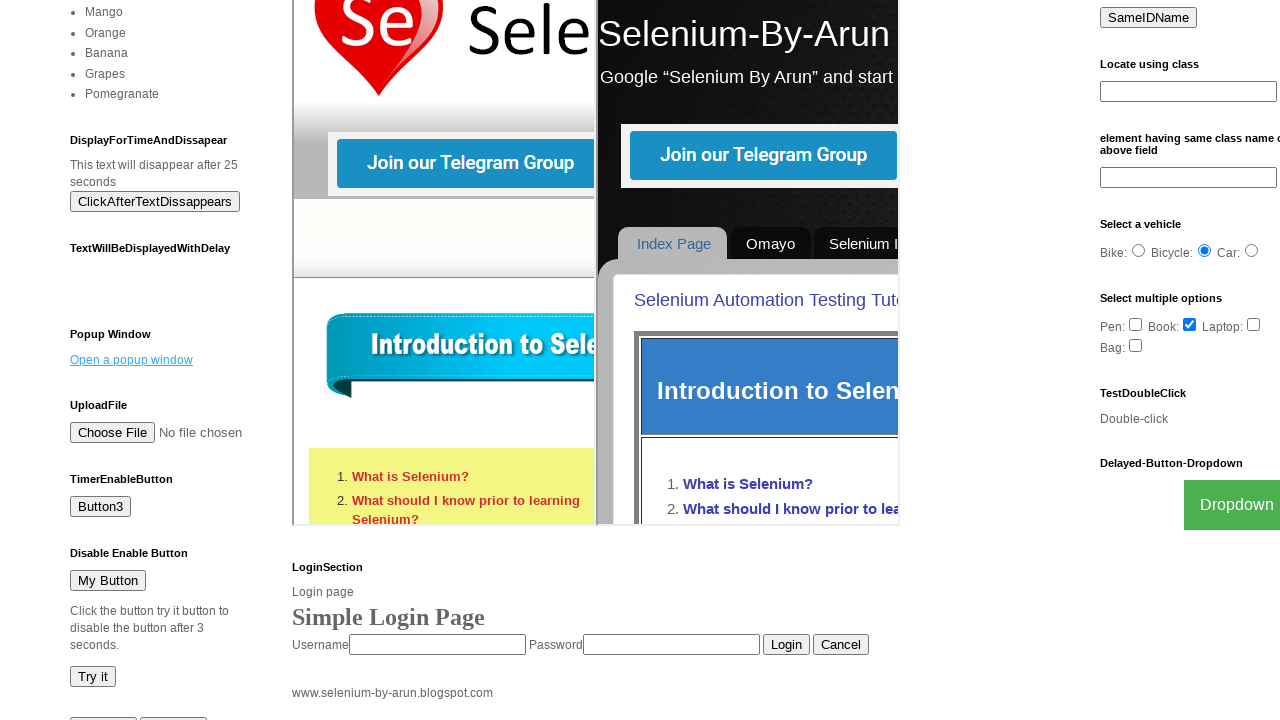